Tests the Frames page by switching to the second iframe and verifying its text content

Starting URL: https://demoqa.com/alertsWindows

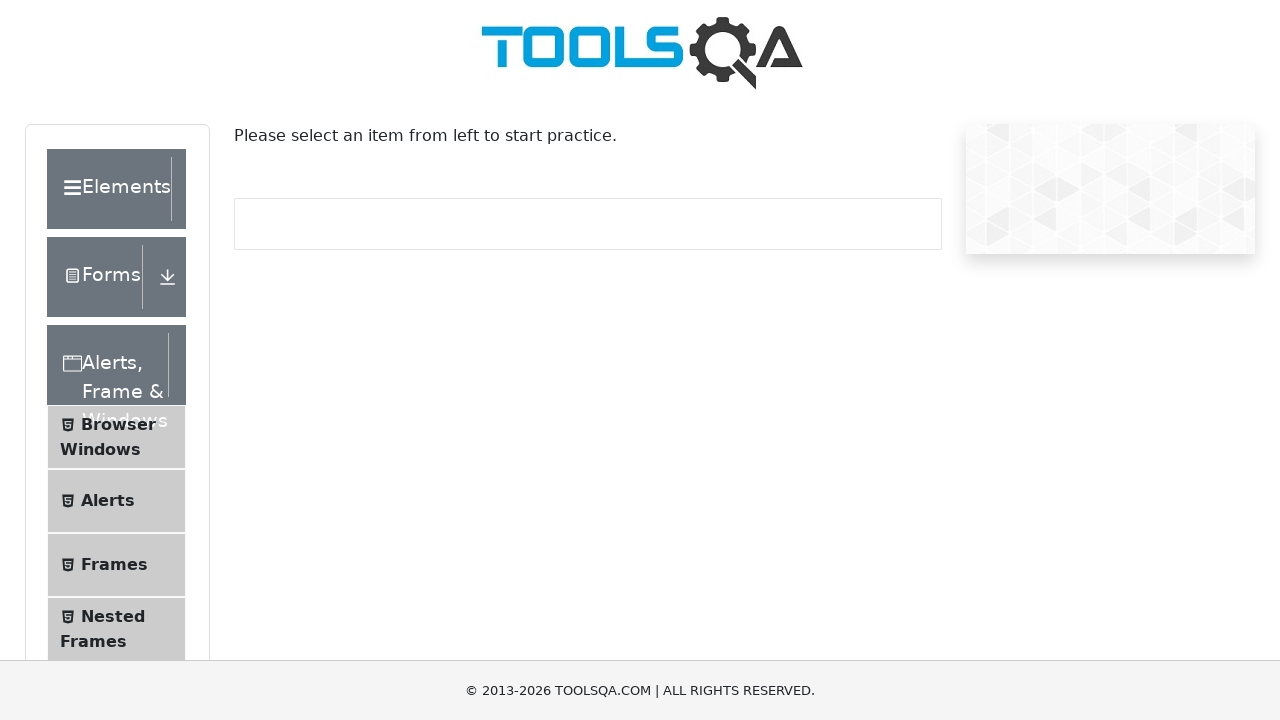

Clicked on Frames menu item at (114, 565) on text=Frames
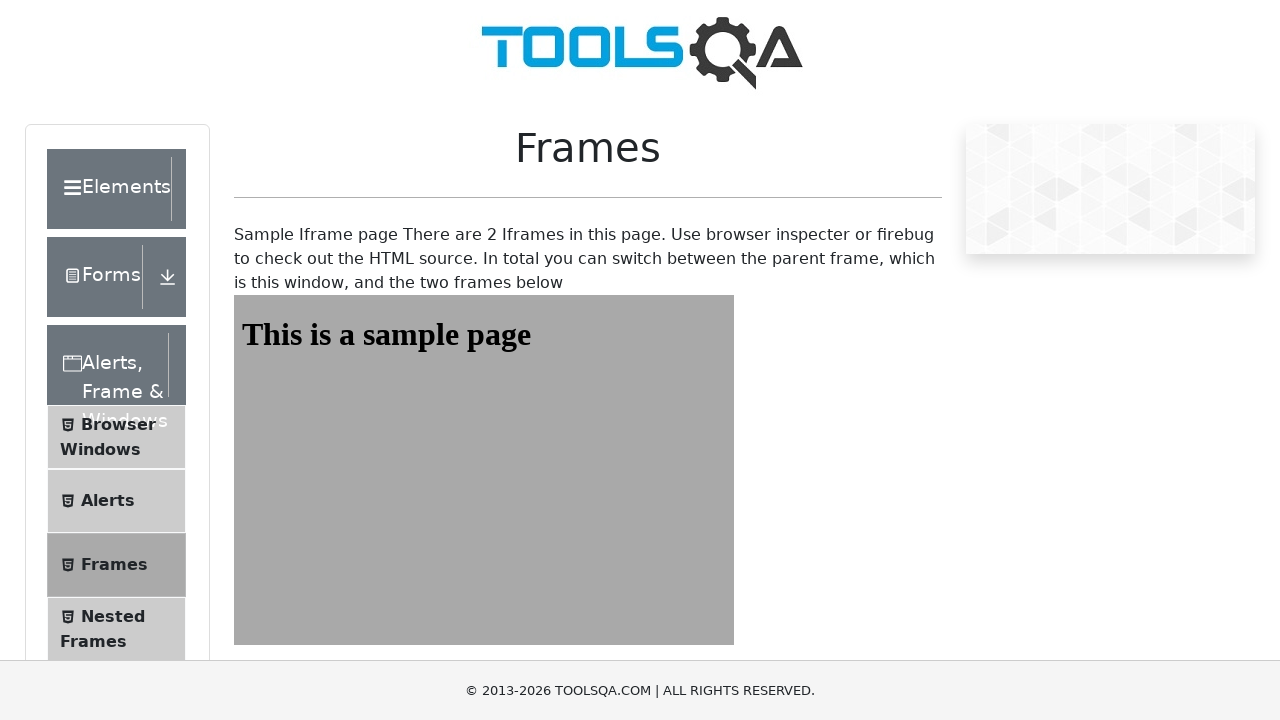

Located second iframe with id 'frame2'
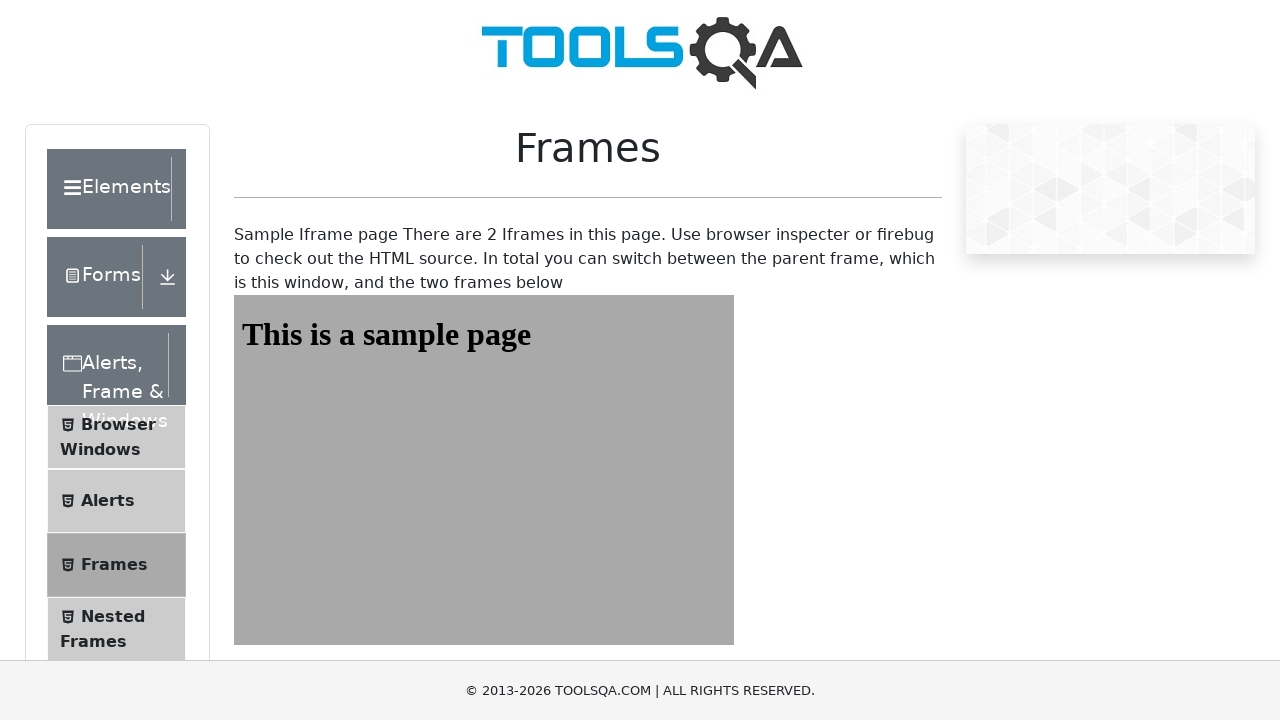

Retrieved text content from sample heading in second iframe
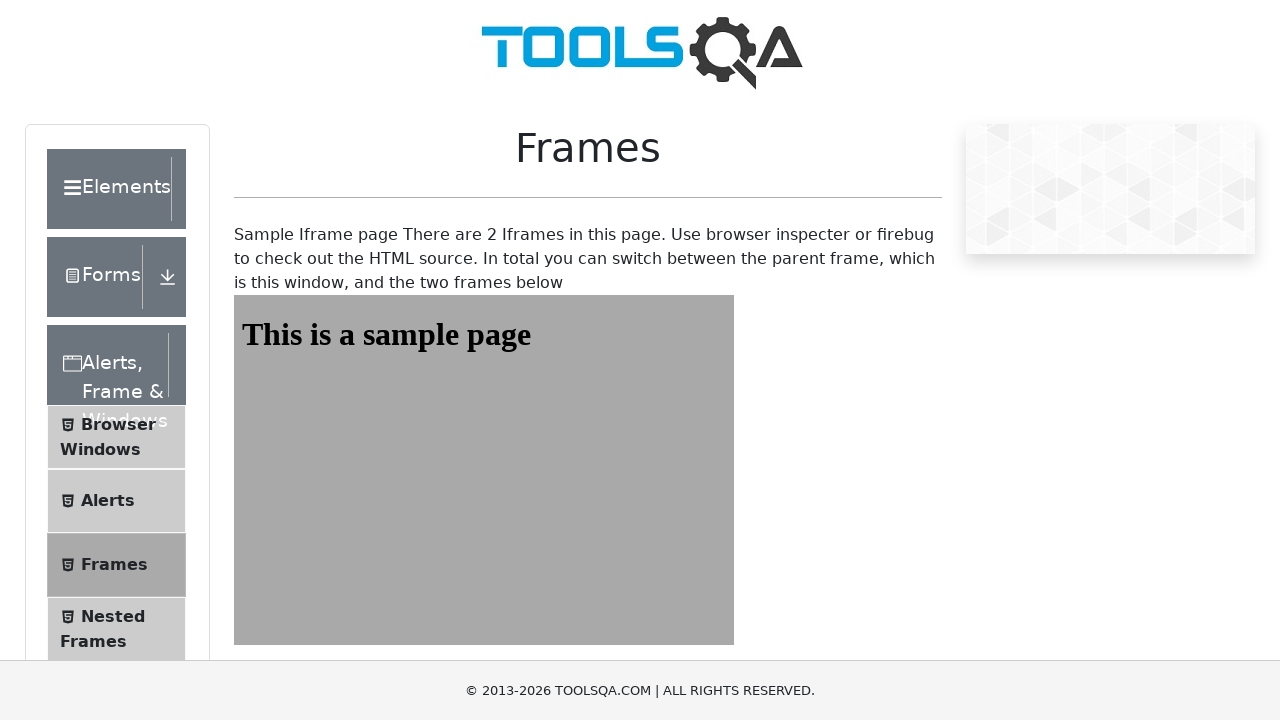

Verified that heading text equals 'This is a sample page'
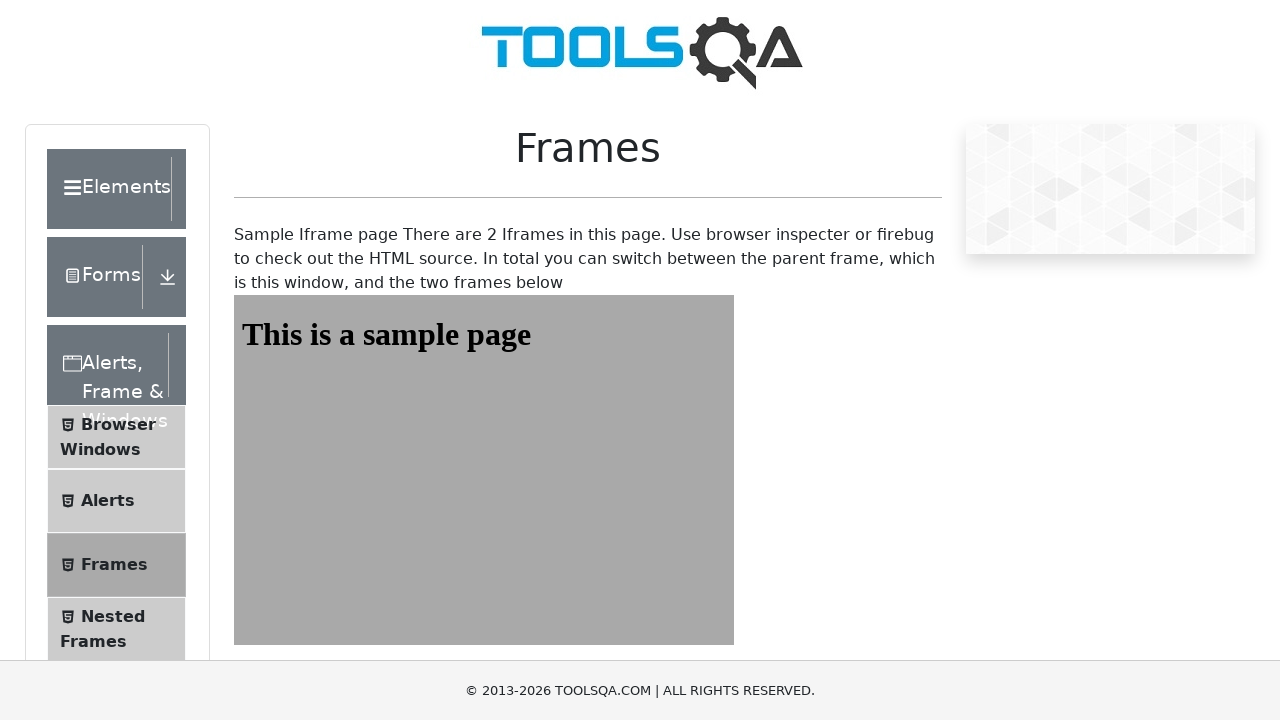

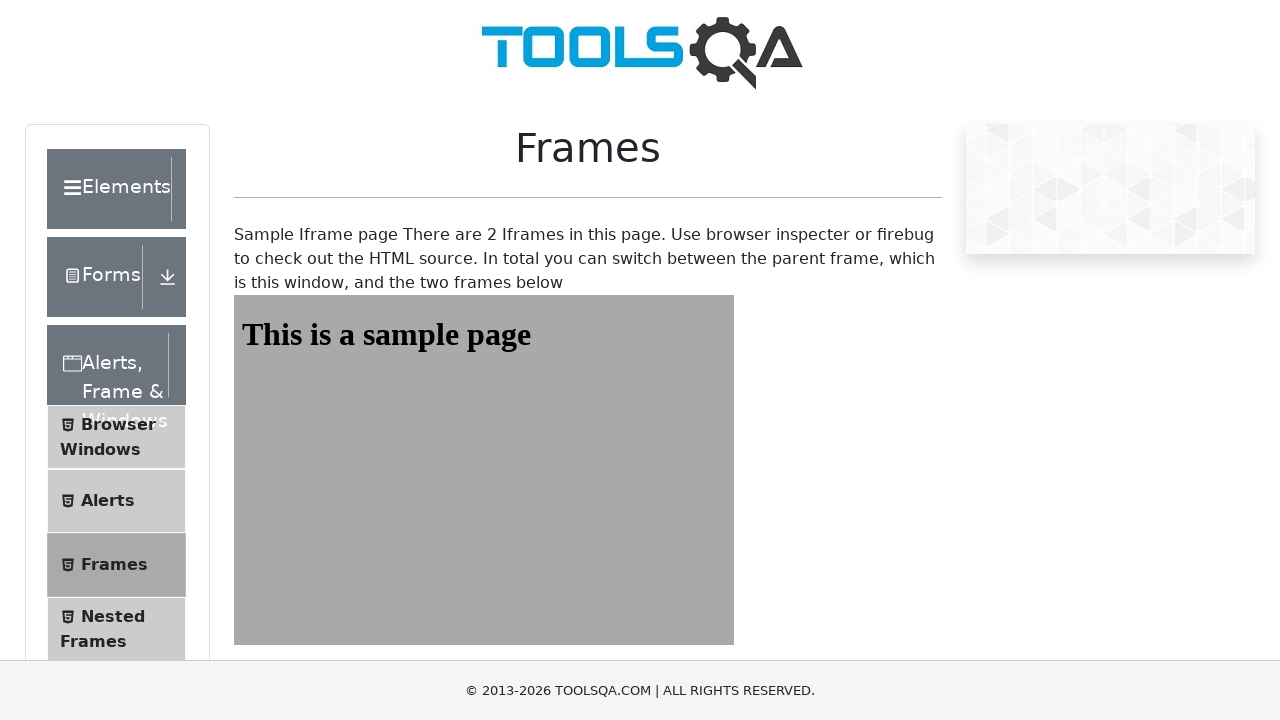